Navigates to the W3Schools HTML URL Encoding reference page and verifies that the page title is "HTML URL Encoding"

Starting URL: http://www.w3schools.com/html/html_urlencode.asp

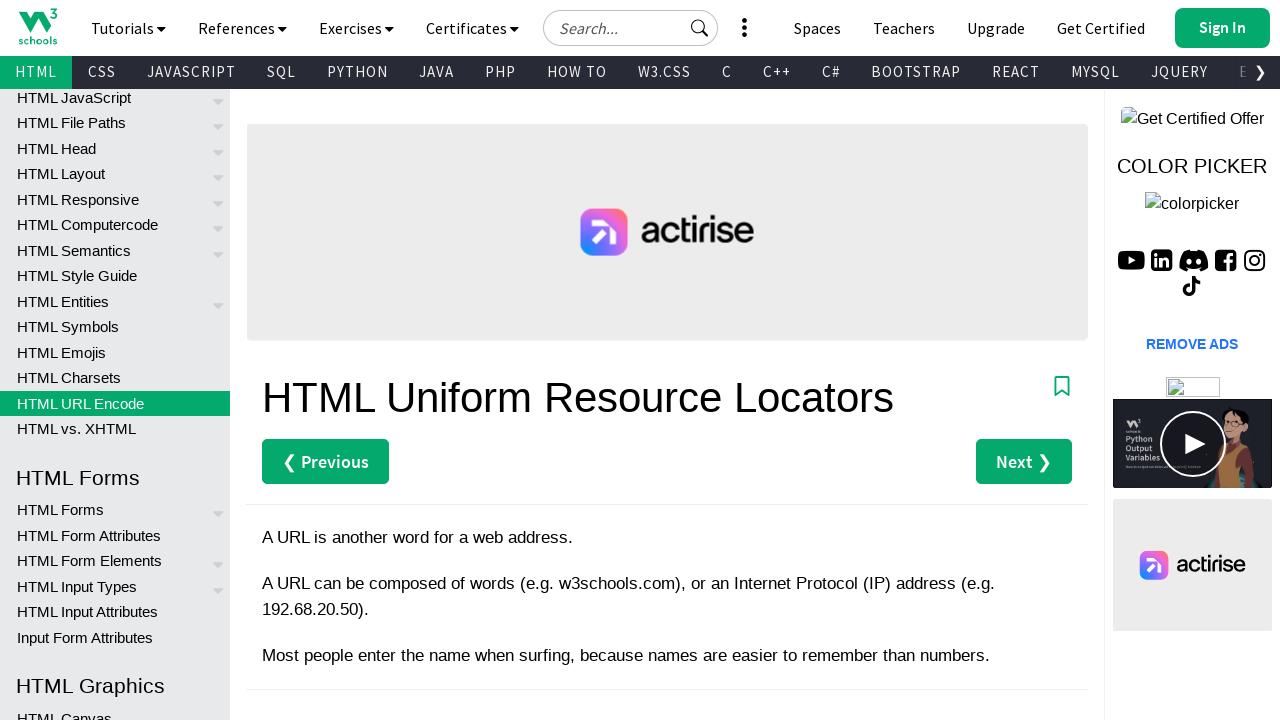

Navigated to W3Schools HTML URL Encoding reference page
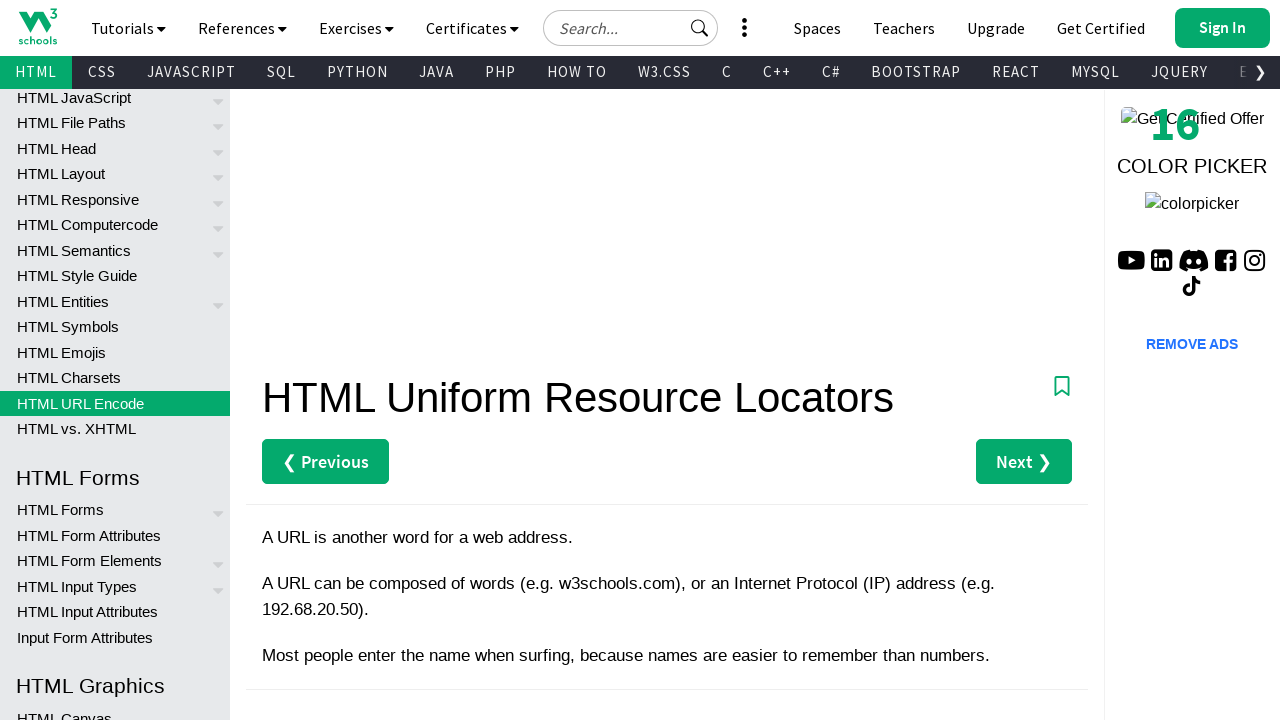

Page DOM content loaded
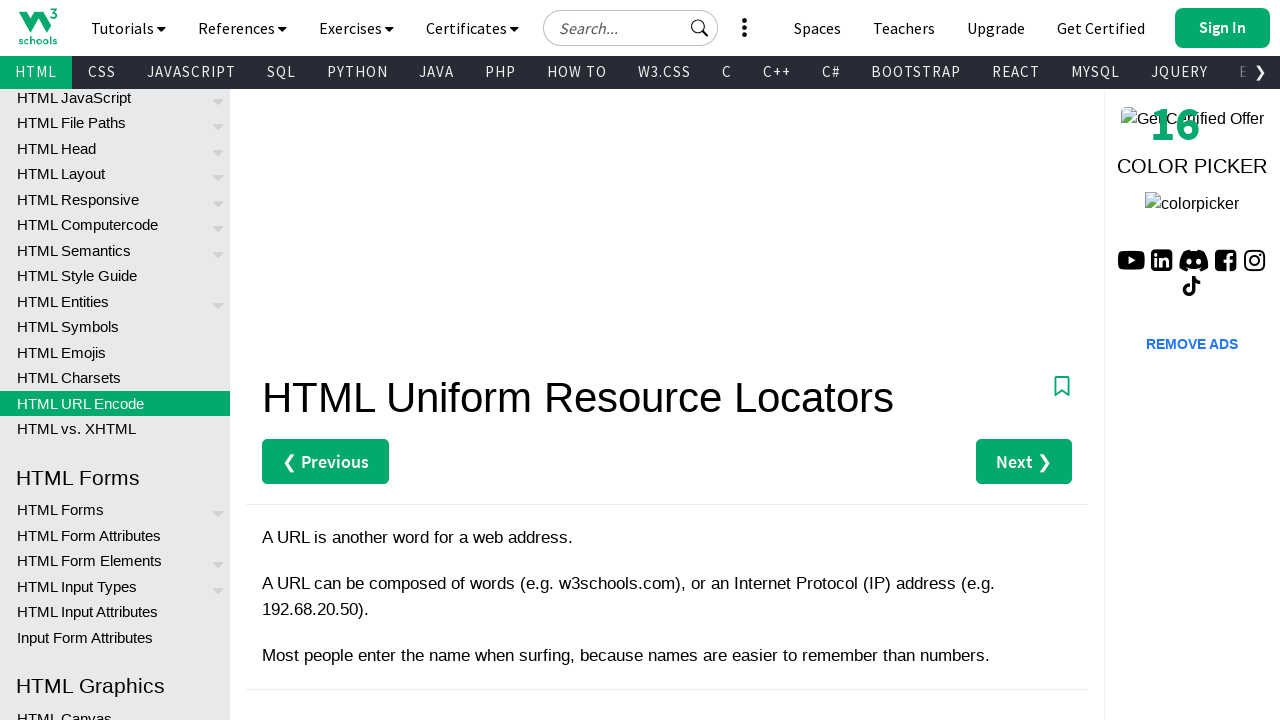

Verified page title is 'HTML URL Encoding'
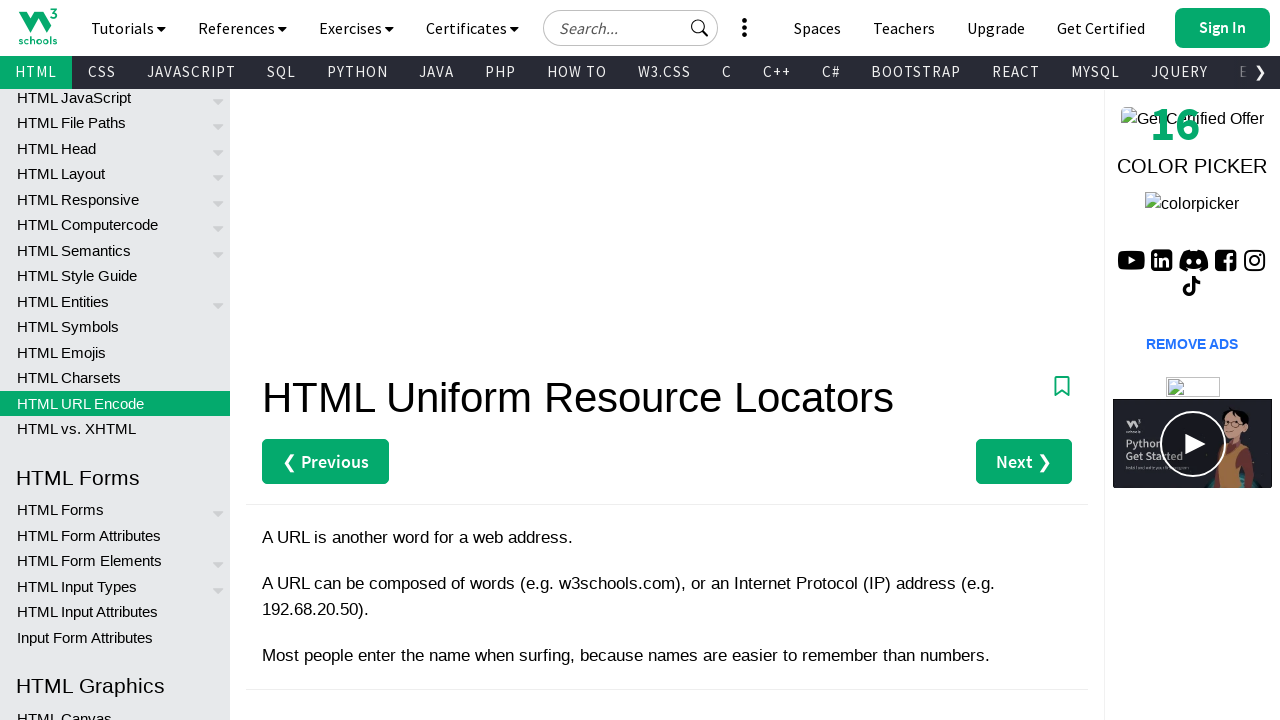

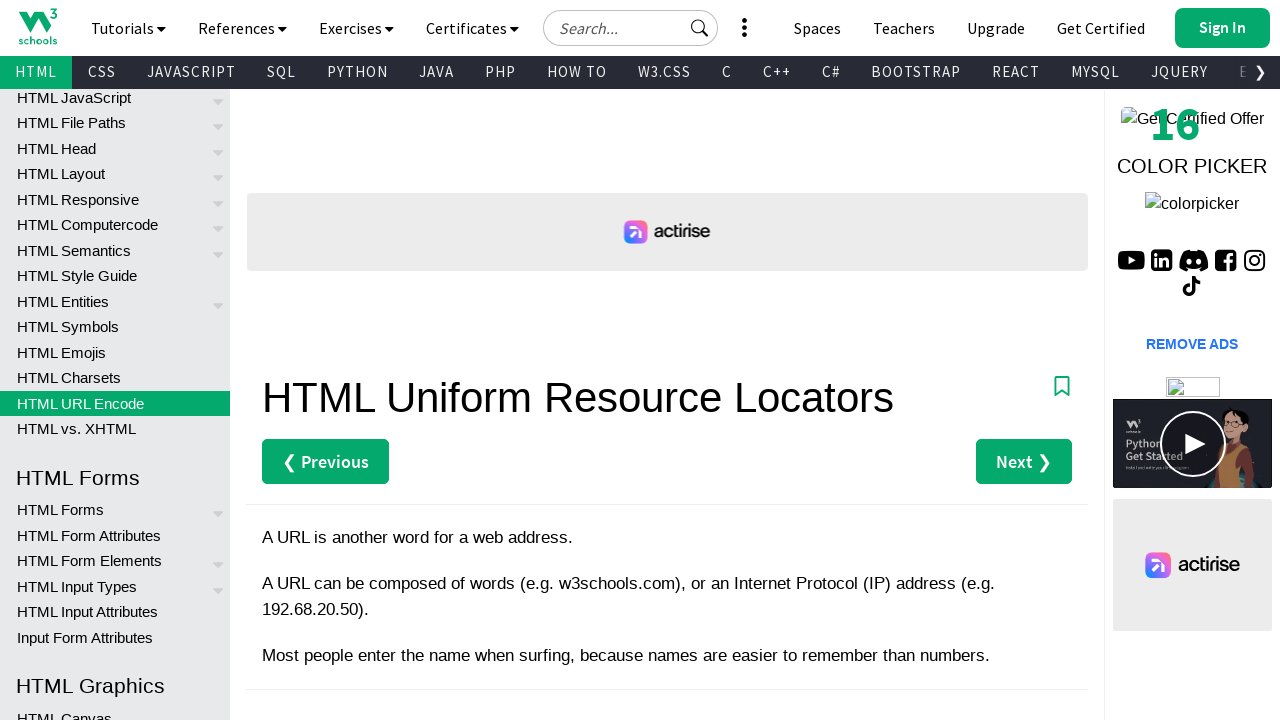